Tests the text box form on DemoQA by filling in full name, email, current address, and permanent address fields, then scrolling down to click the submit button.

Starting URL: https://demoqa.com/text-box

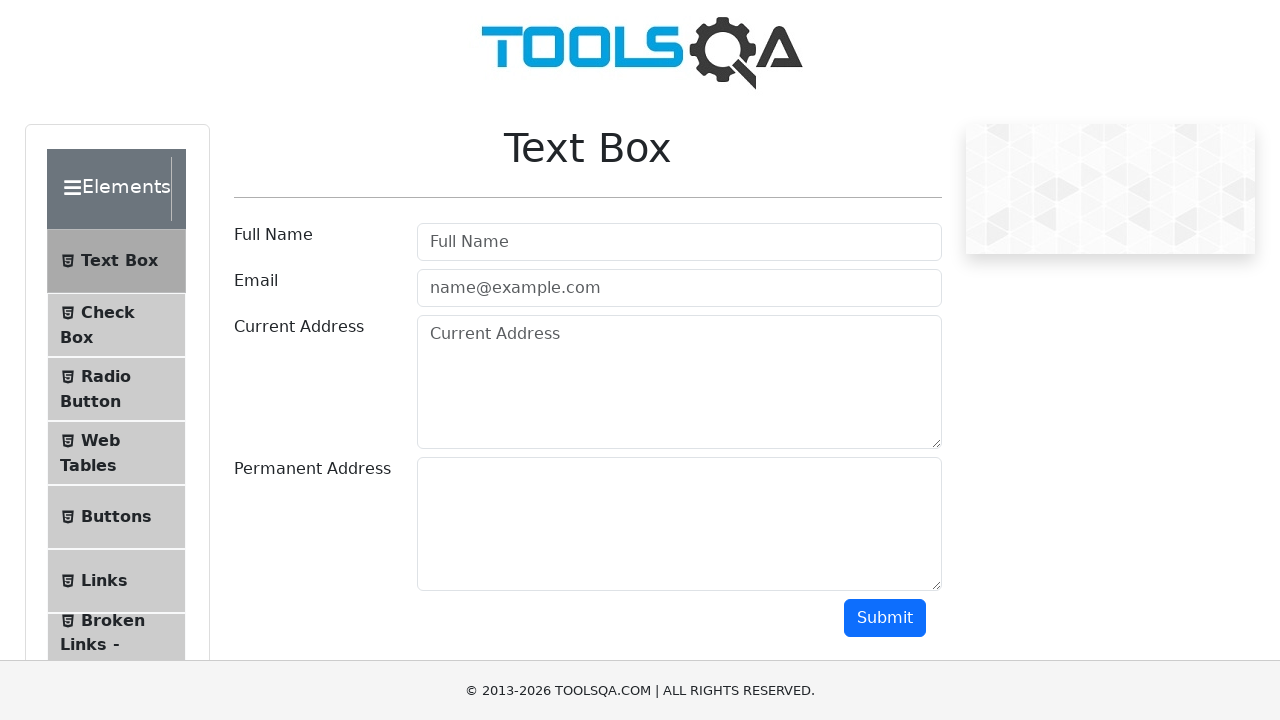

Filled full name field with 'Tilek' on #userName
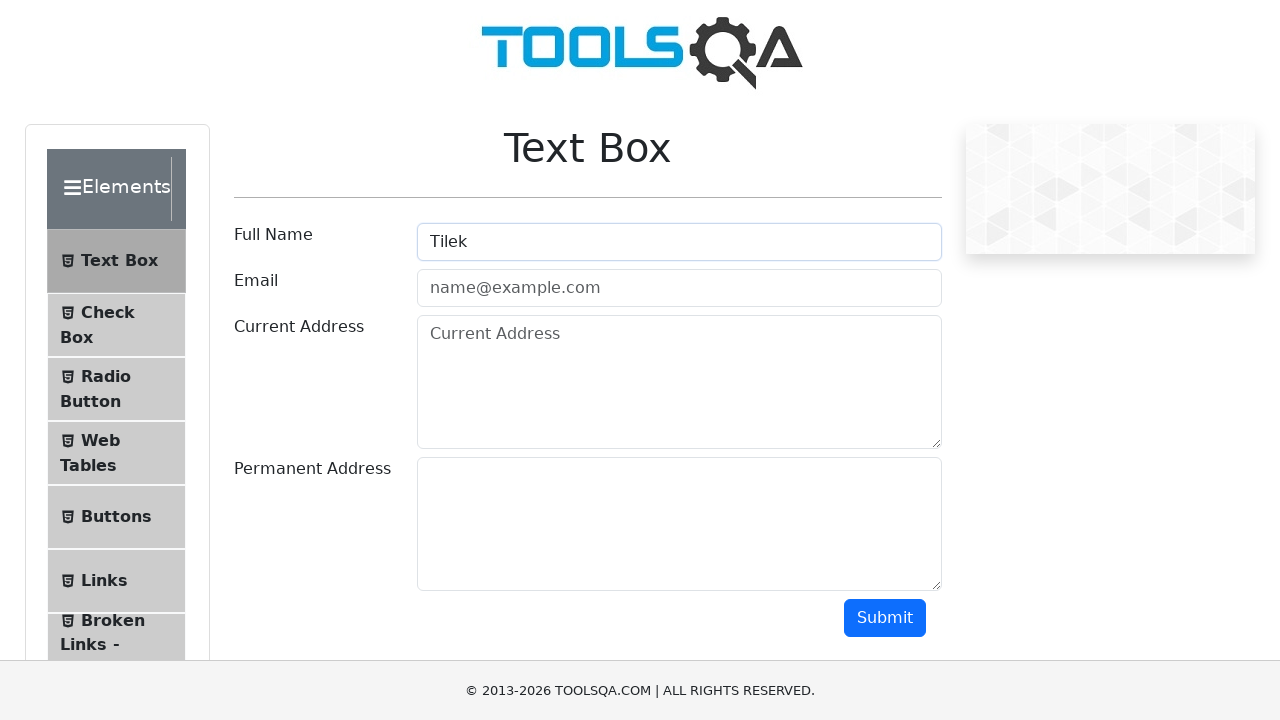

Filled email field with 'tony@gmail.com' on #userEmail
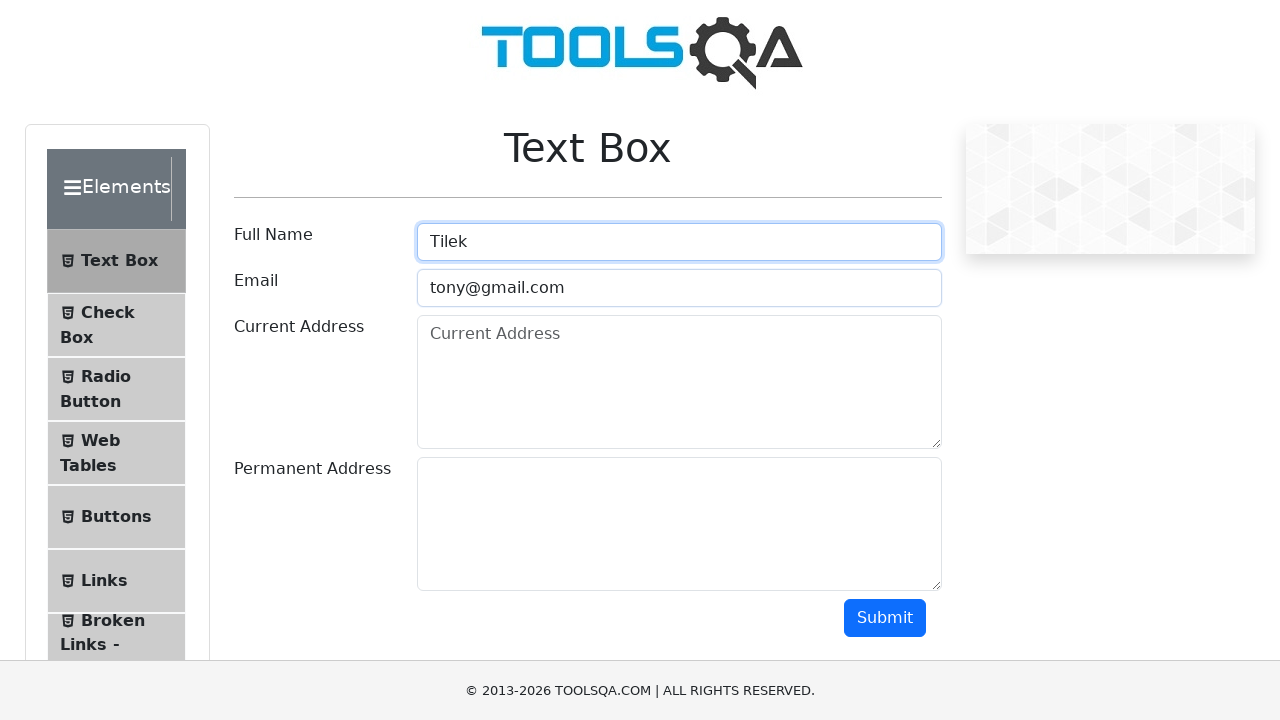

Filled current address field with 'Bishkek' on #currentAddress
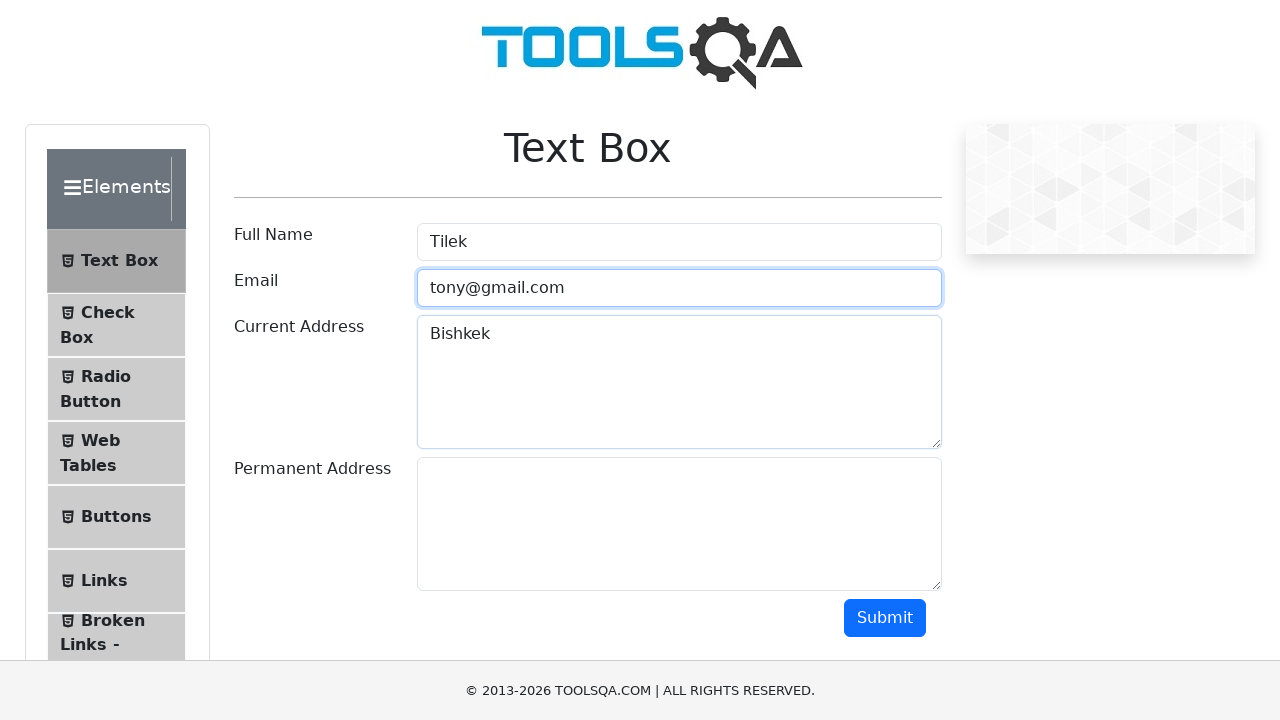

Filled permanent address field with 'Bishkek' on #permanentAddress
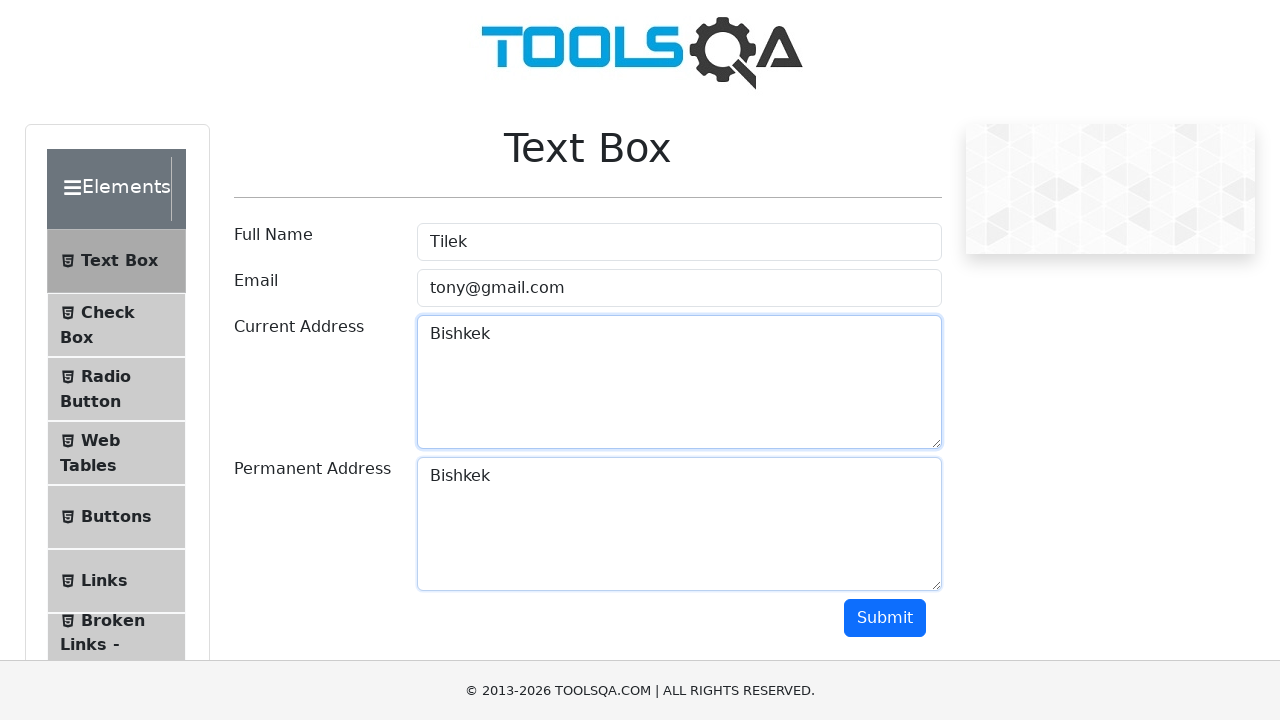

Scrolled to submit button
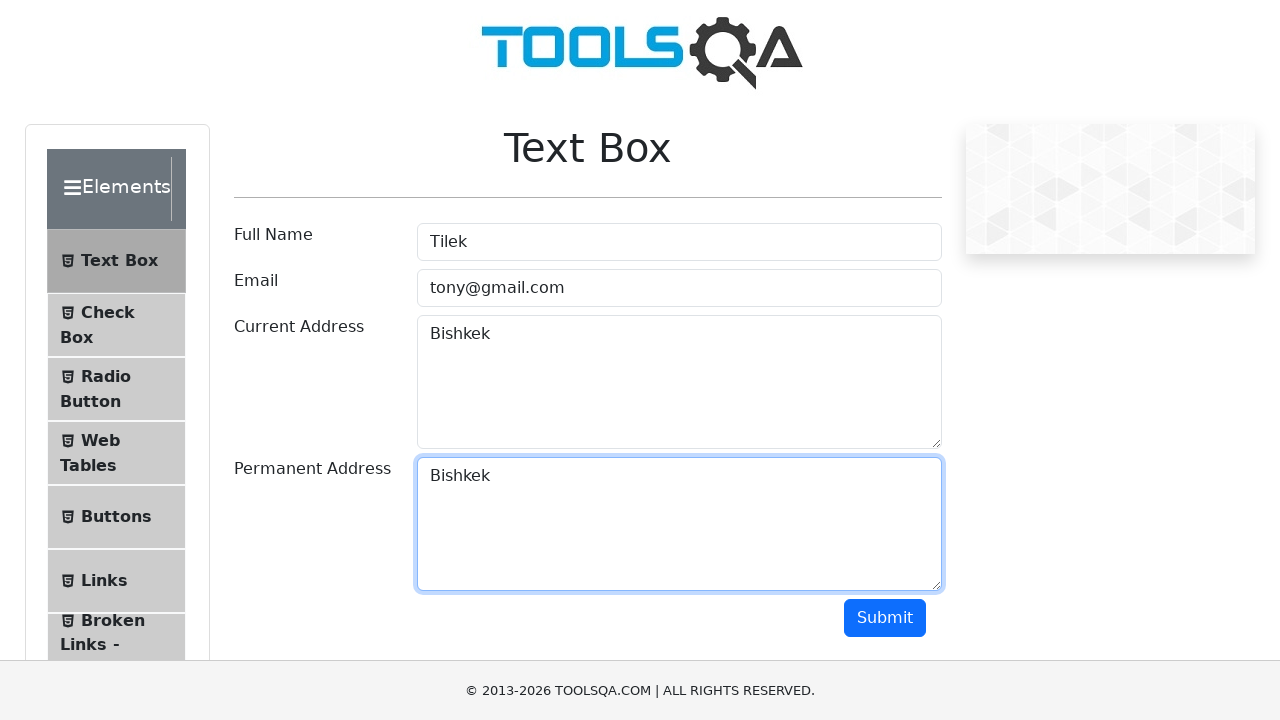

Clicked submit button at (885, 618) on #submit
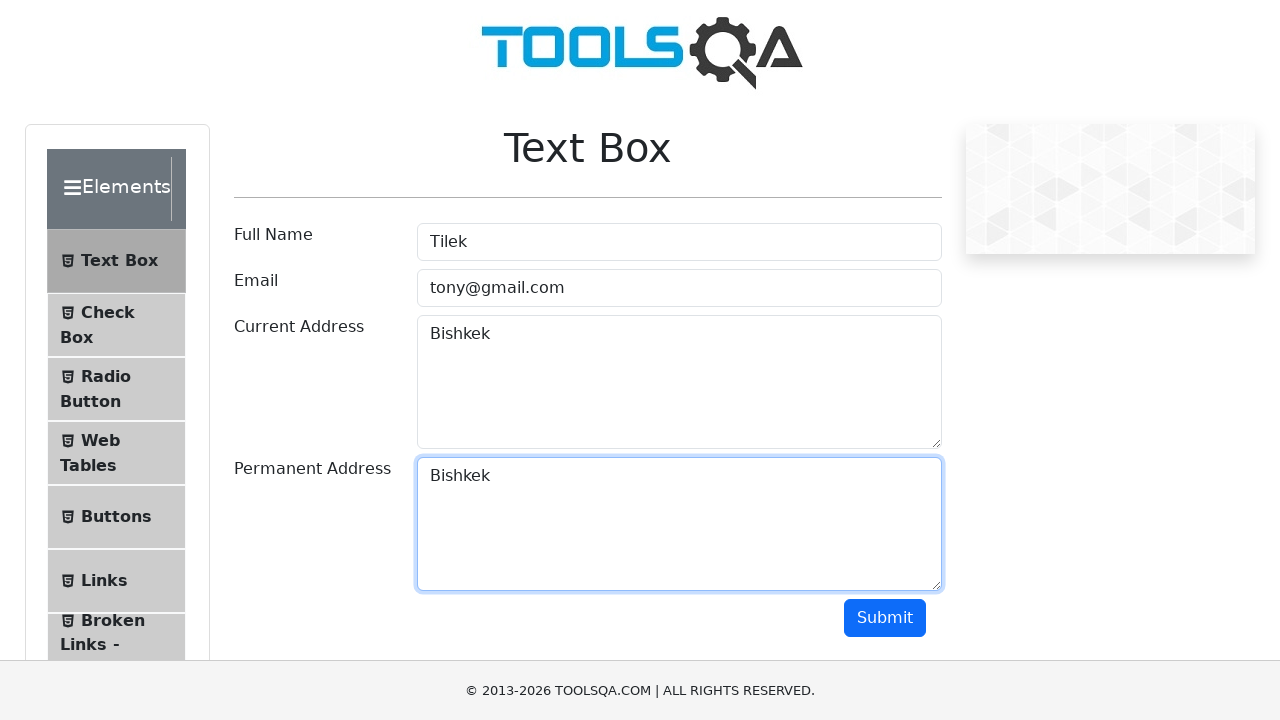

Output section appeared after form submission
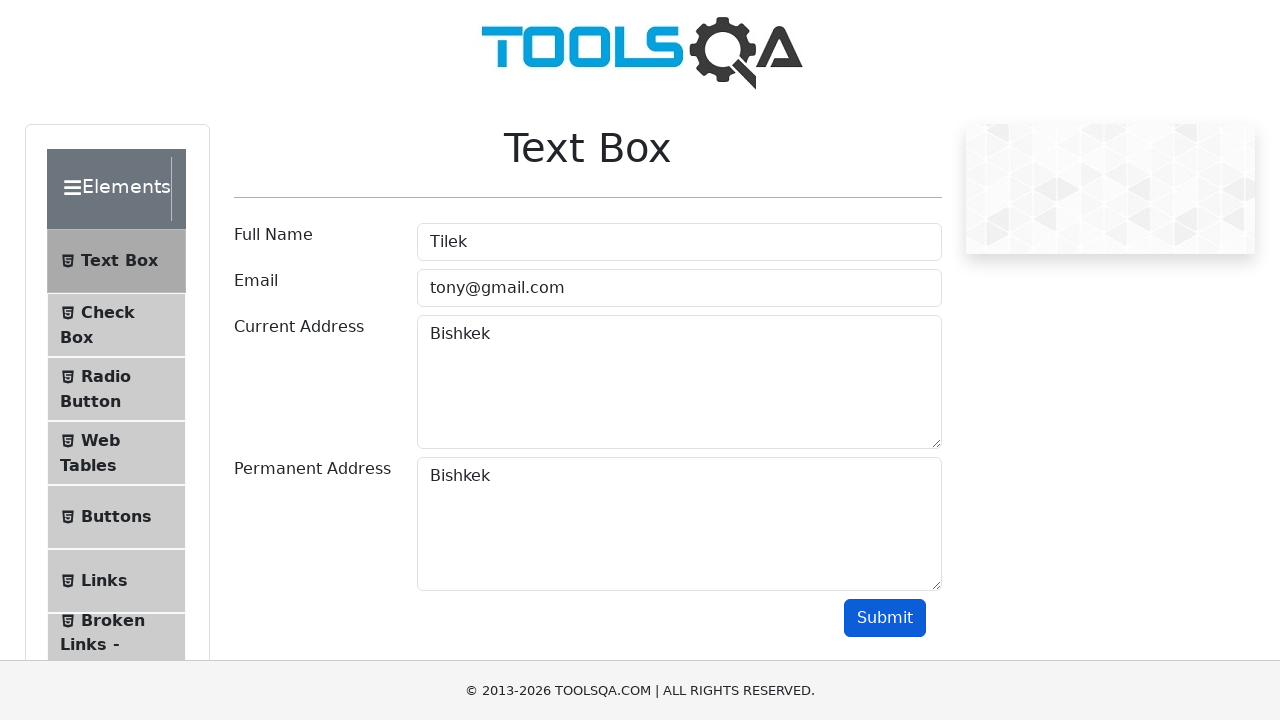

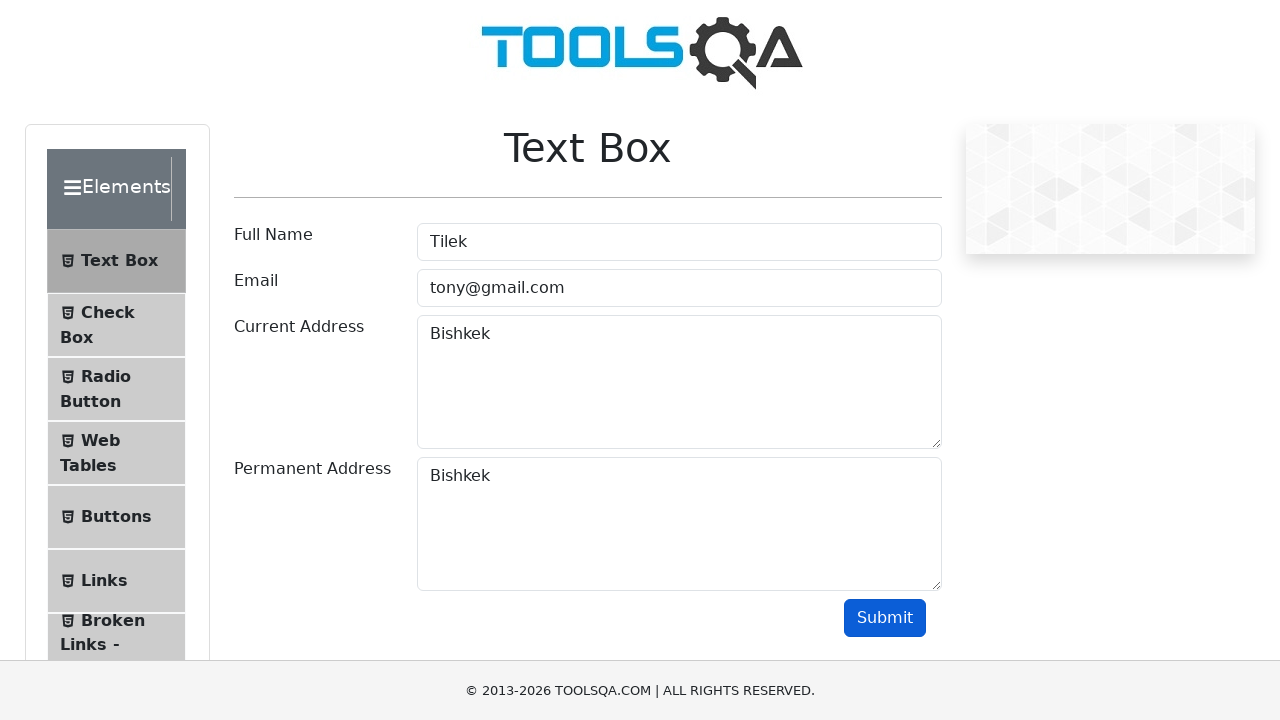